Tests adding a new todo item to a sample todo application by typing text in the input field and pressing Enter, then verifying the todo was added to the list.

Starting URL: https://lambdatest.github.io/sample-todo-app/

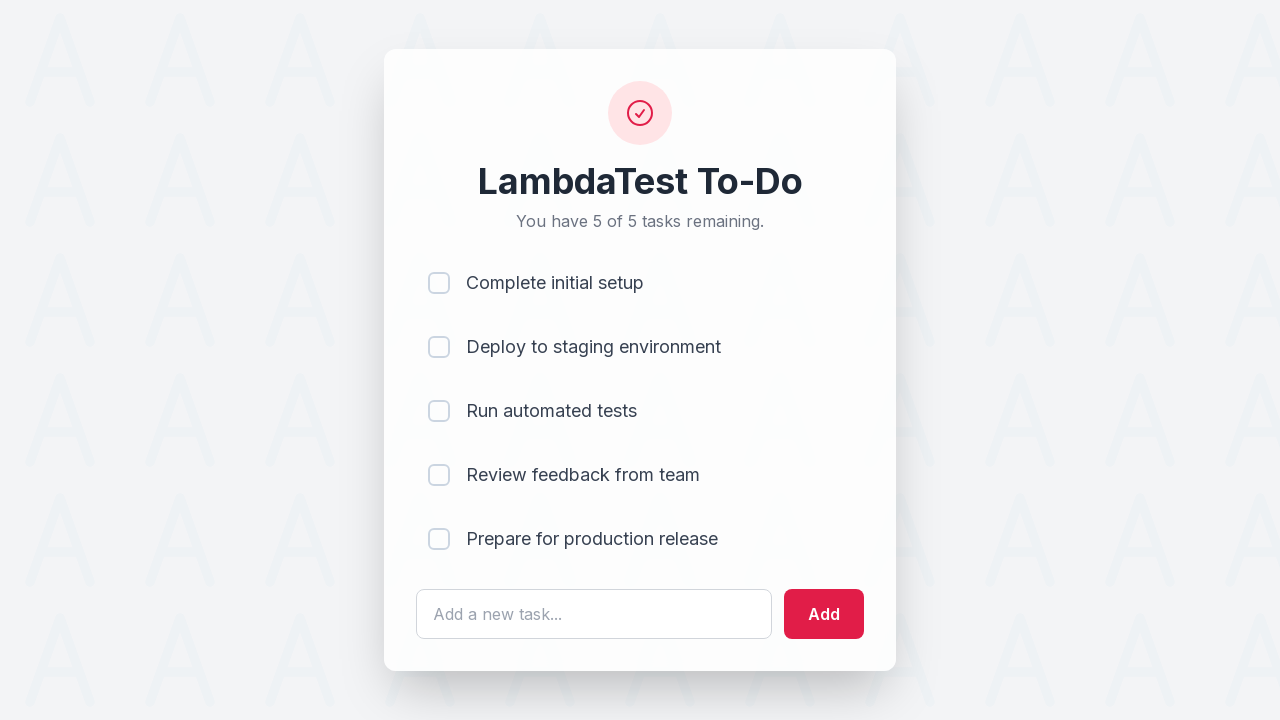

Filled todo input field with 'Learn Selenium' on #sampletodotext
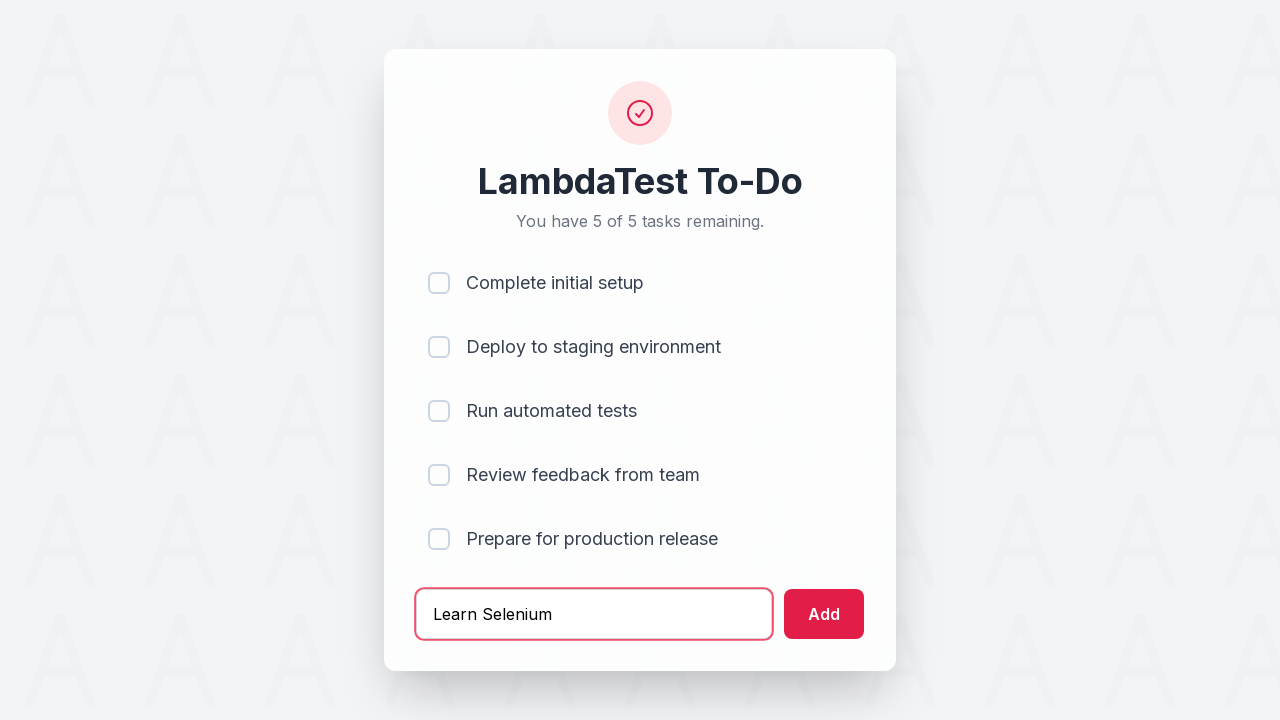

Pressed Enter to submit the todo item on #sampletodotext
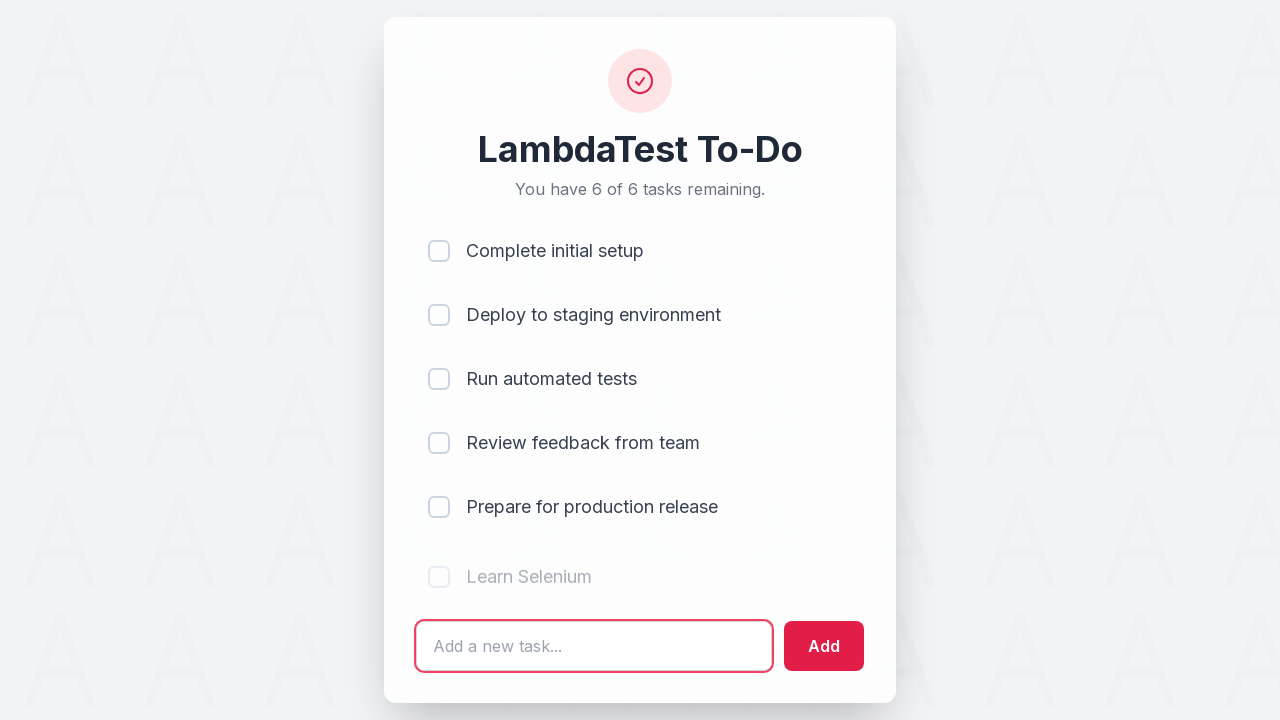

Waited for new todo item to appear in the list
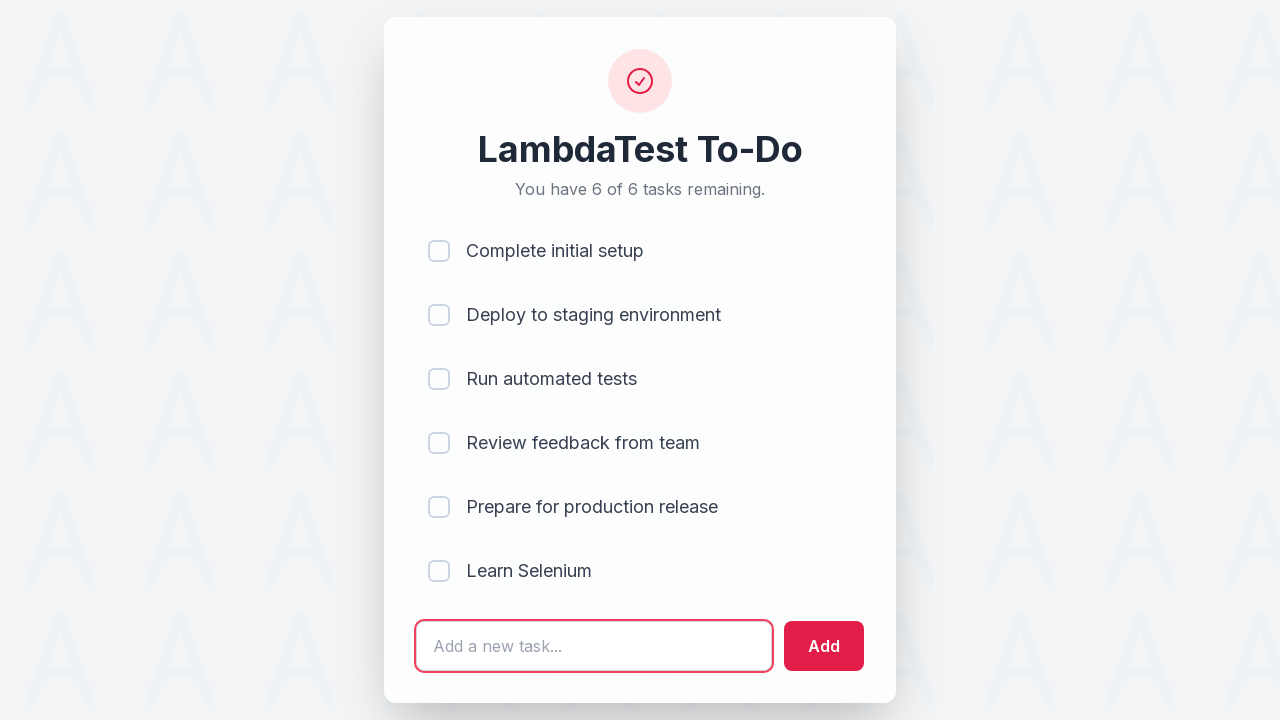

Located the last todo item in the list
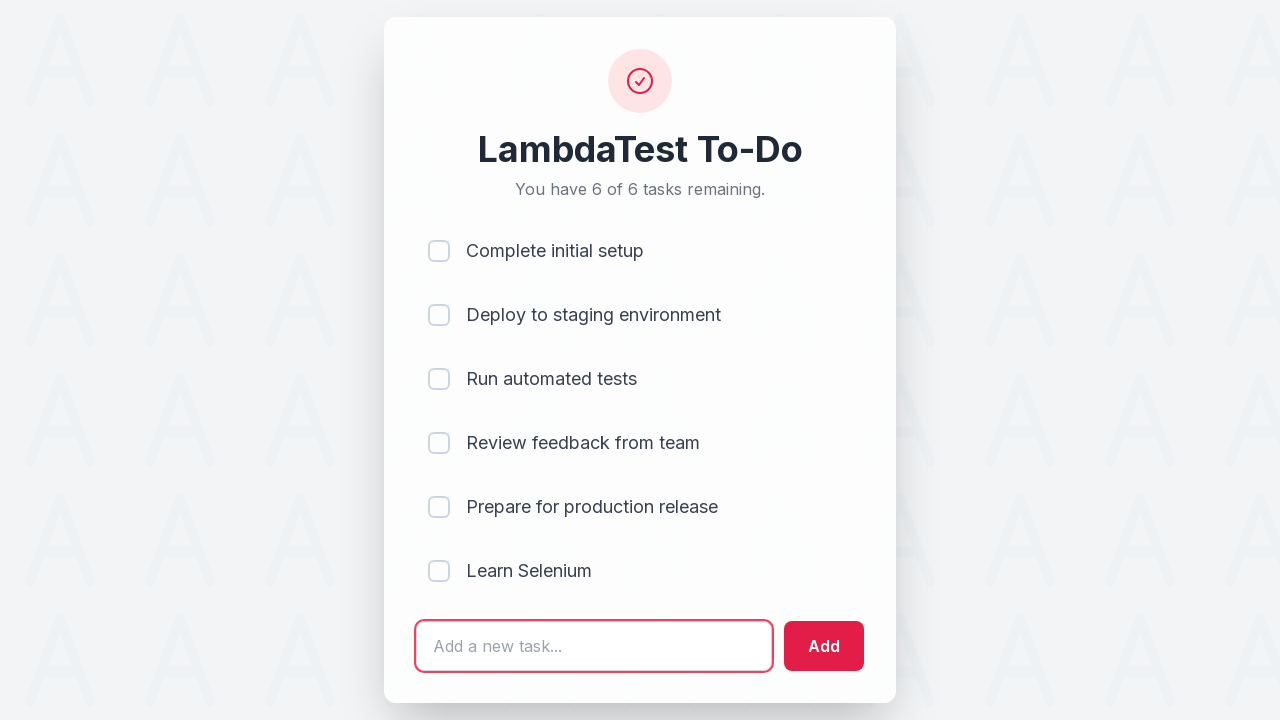

Confirmed the todo item is visible and ready
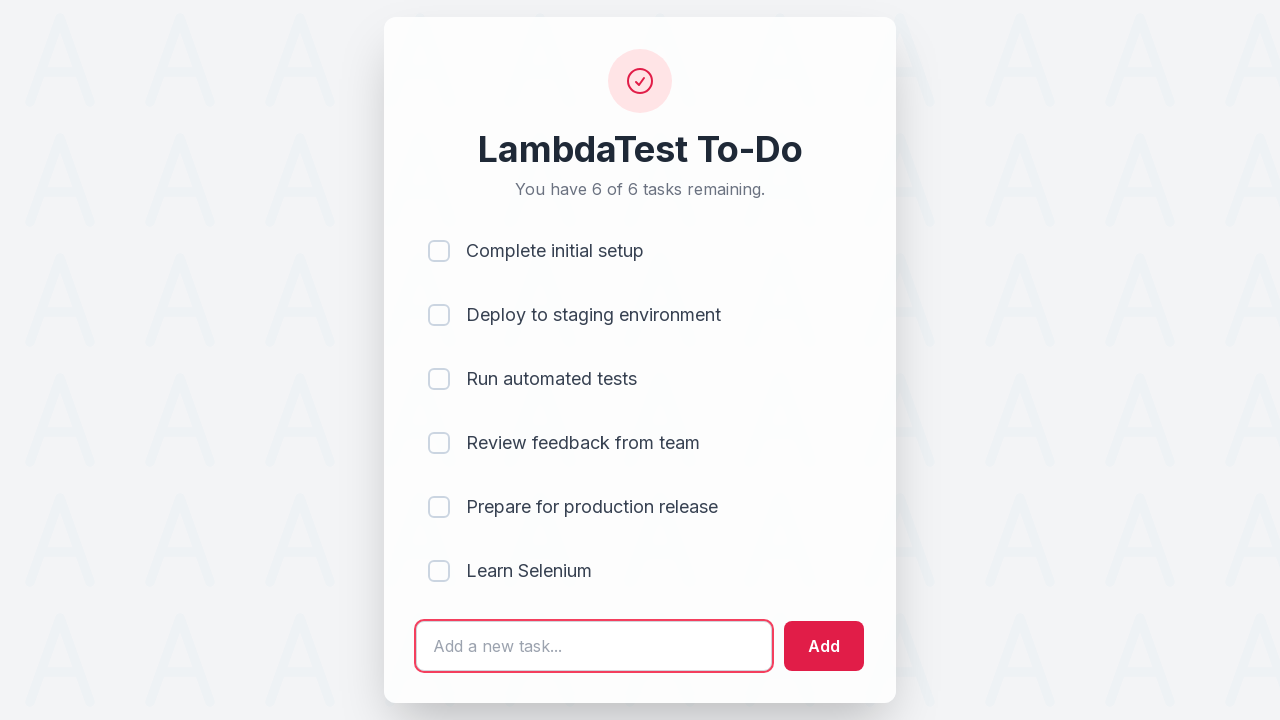

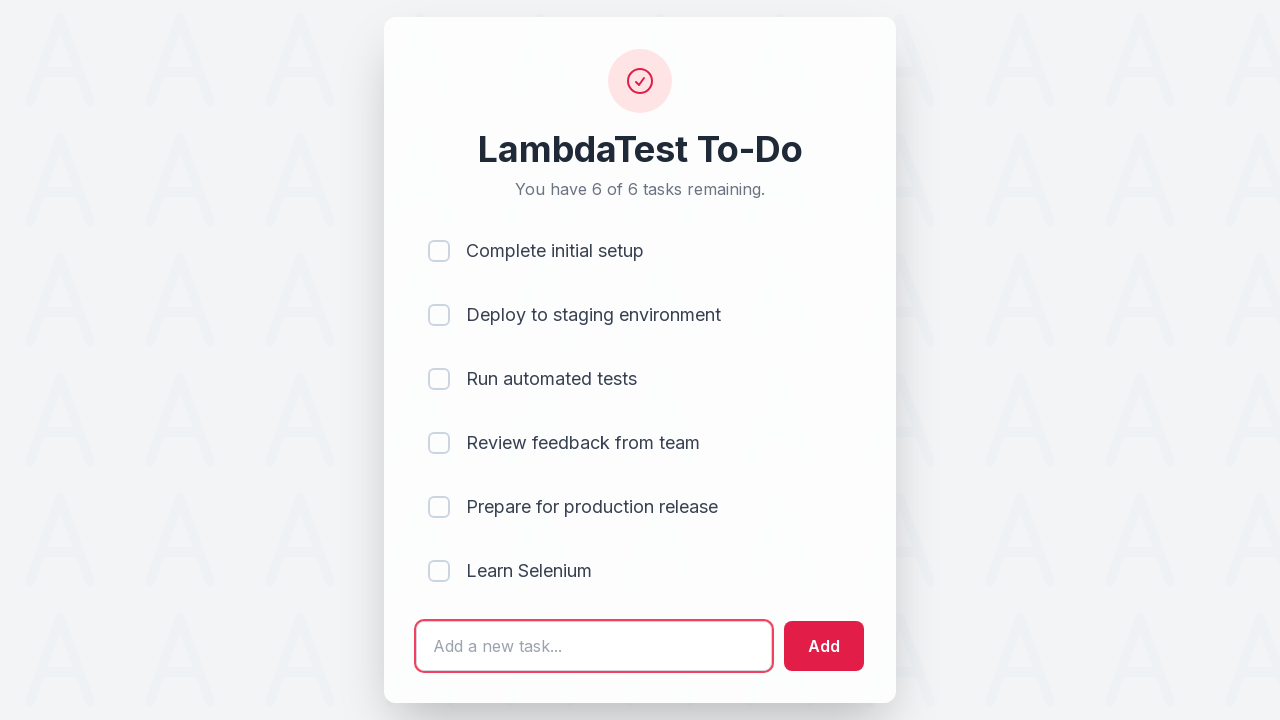